Tests e-commerce cart functionality by adding specific vegetables (Cucumber, Brocolli, Beetroot) to cart, proceeding to checkout, applying a promo code, and verifying the promo is applied successfully.

Starting URL: https://rahulshettyacademy.com/seleniumPractise/

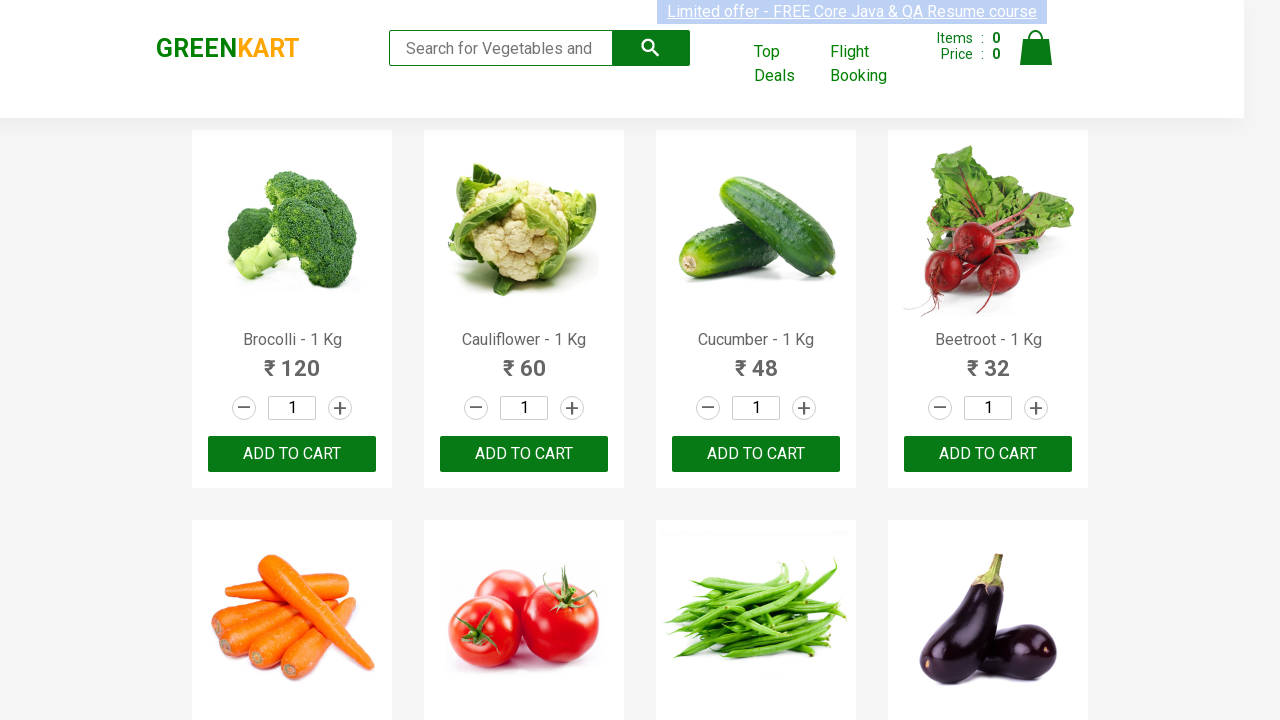

Waited for product names to load on the page
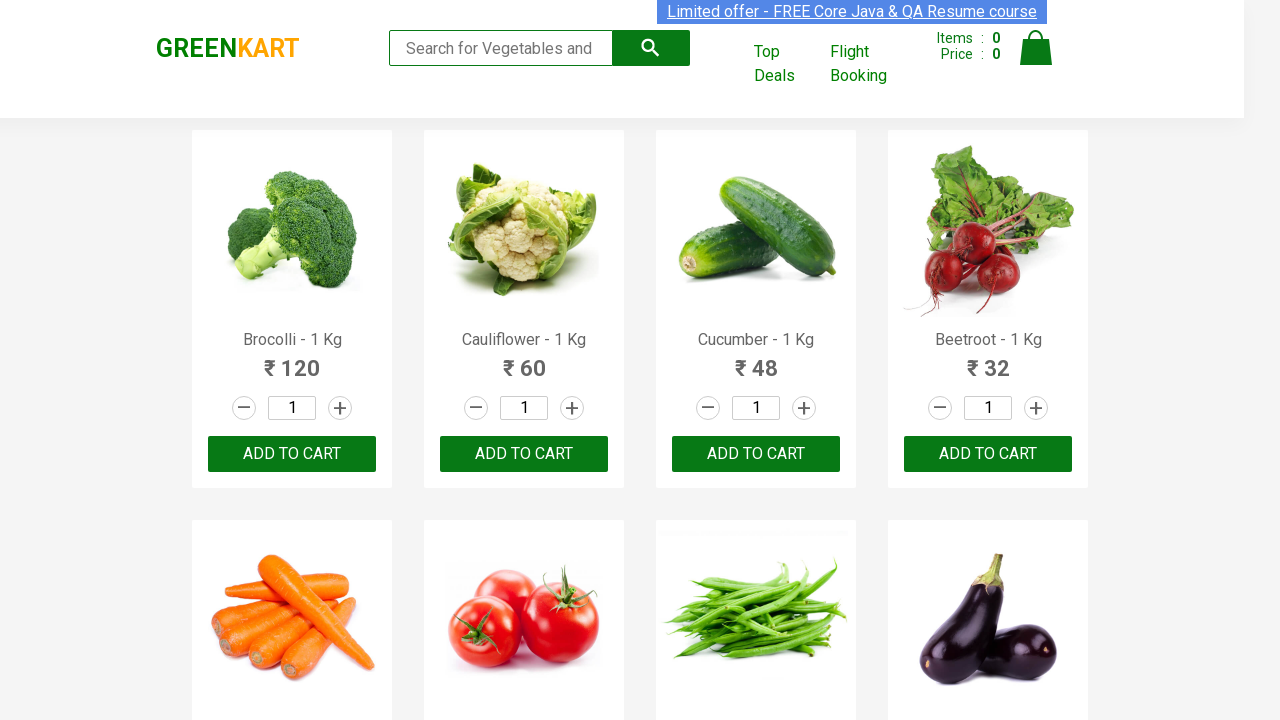

Retrieved all product elements from the page
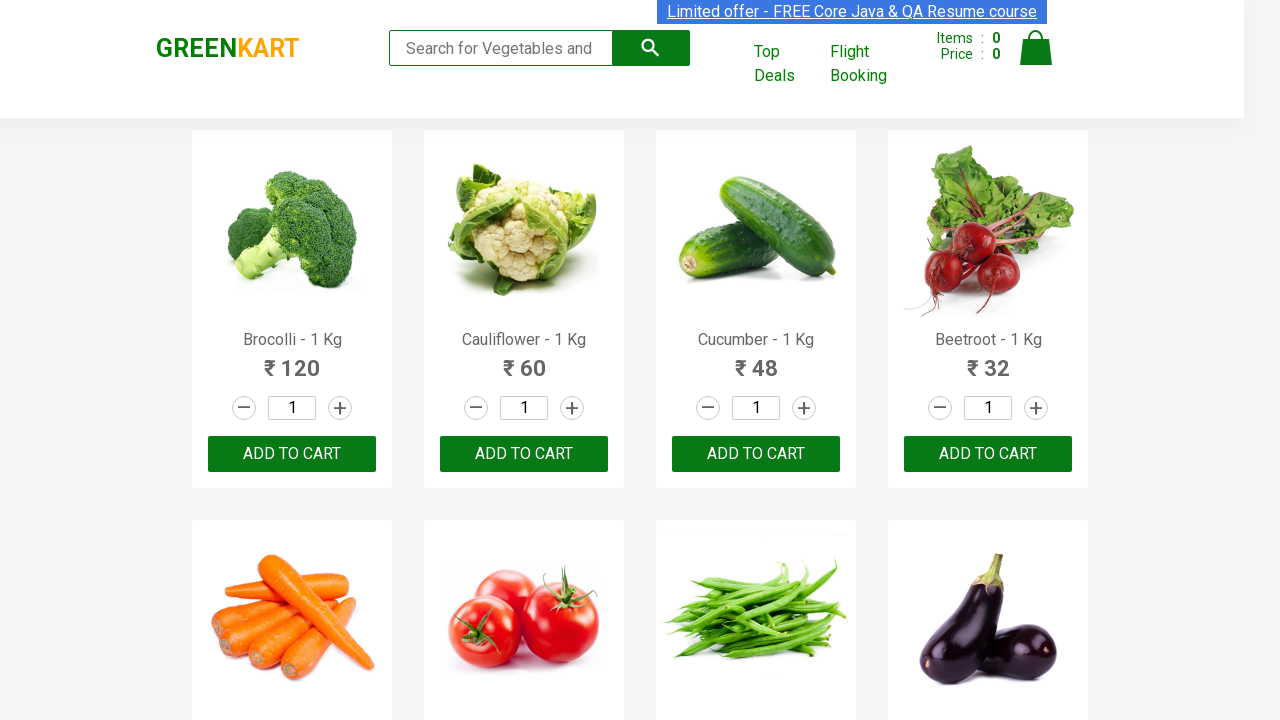

Clicked 'Add to cart' button for Brocolli at (292, 454) on xpath=//div[@class='product-action']/button >> nth=0
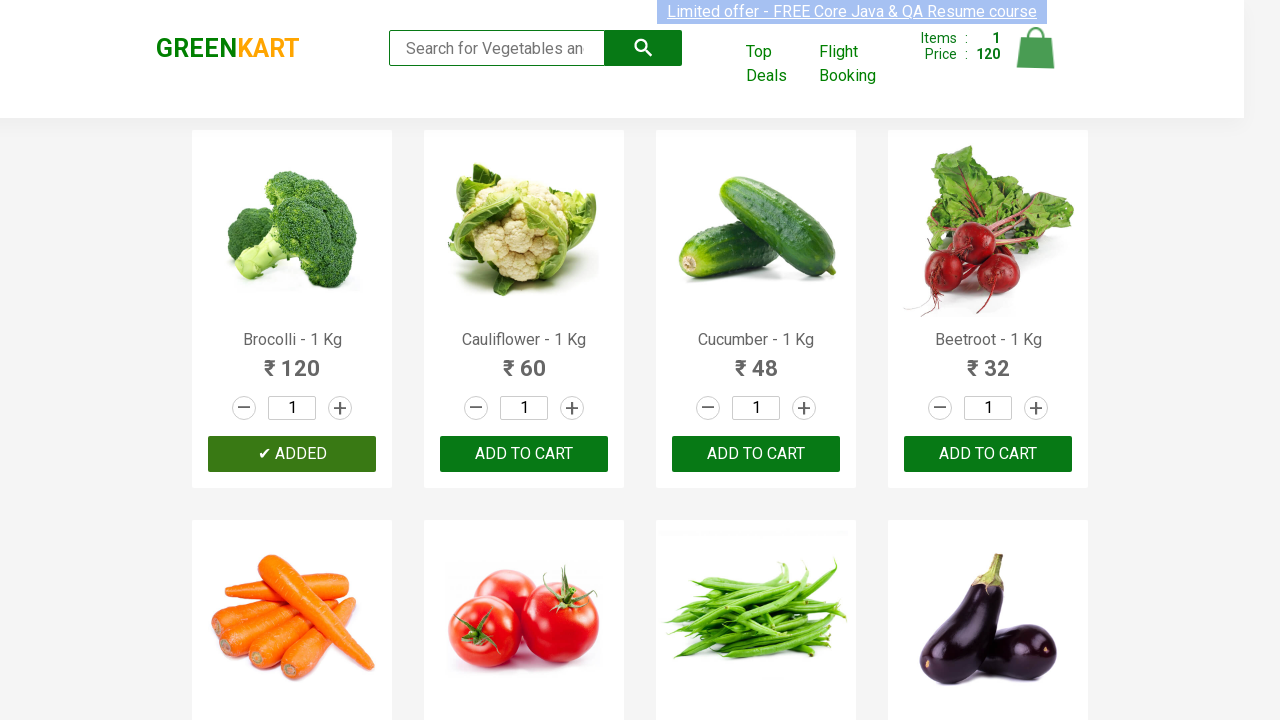

Clicked 'Add to cart' button for Cucumber at (756, 454) on xpath=//div[@class='product-action']/button >> nth=2
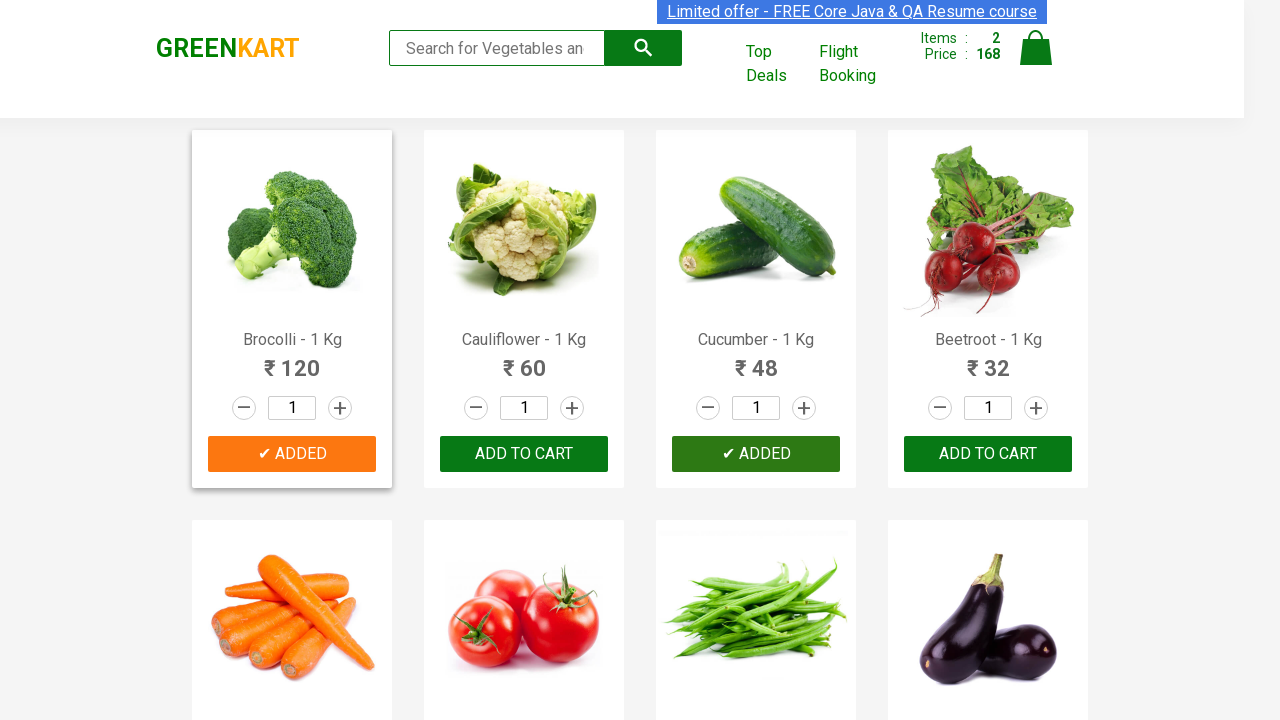

Clicked 'Add to cart' button for Beetroot at (988, 454) on xpath=//div[@class='product-action']/button >> nth=3
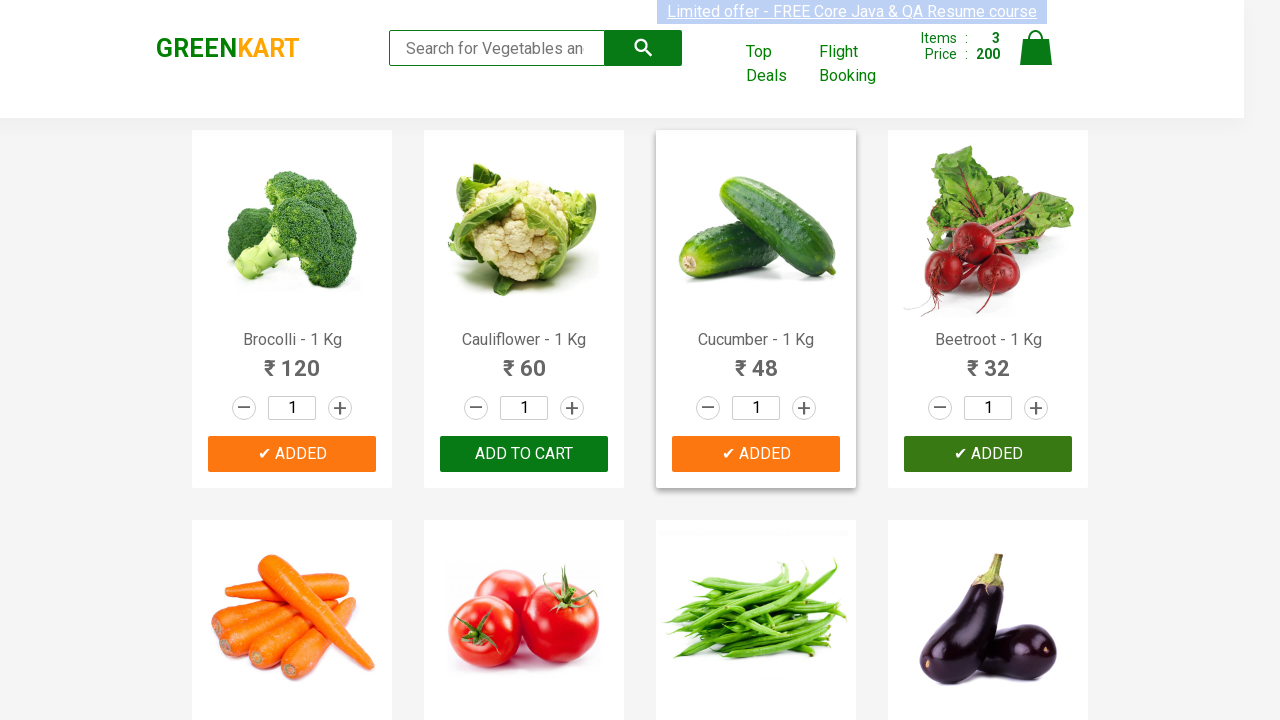

Clicked on the cart icon to view cart at (1036, 48) on img[alt='Cart']
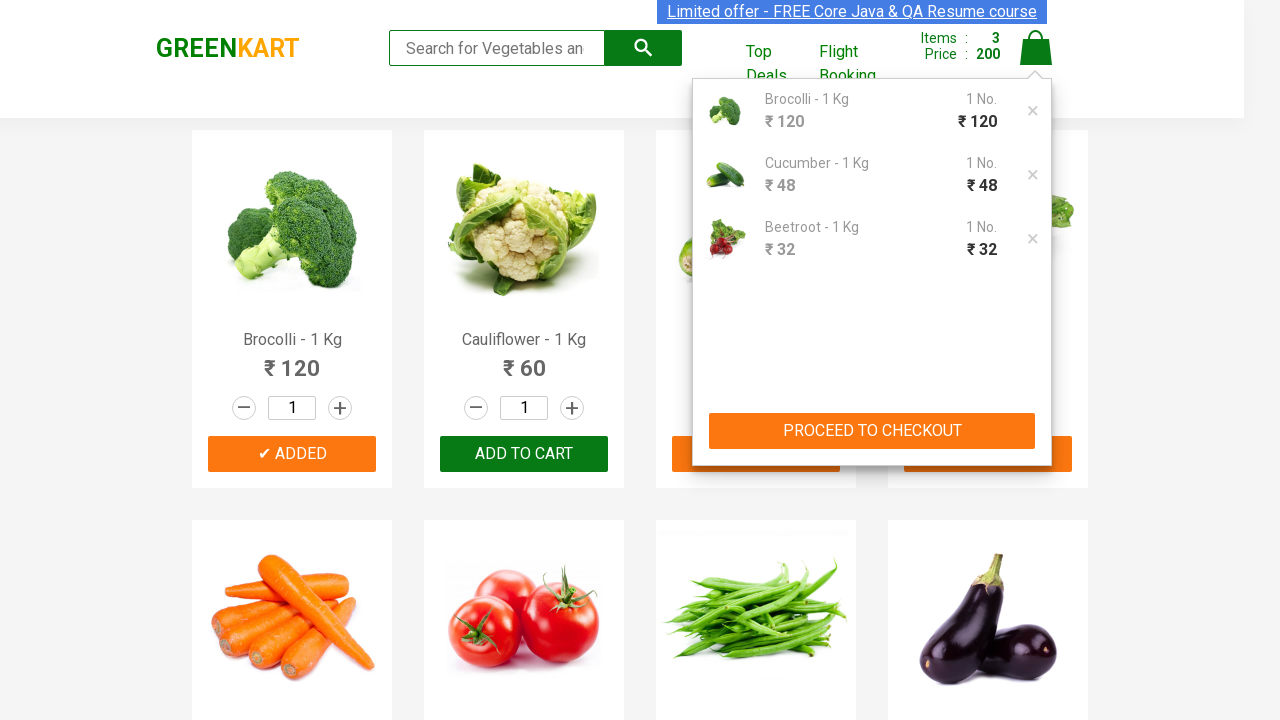

Clicked 'PROCEED TO CHECKOUT' button at (872, 431) on xpath=//button[contains(text(),'PROCEED TO CHECKOUT')]
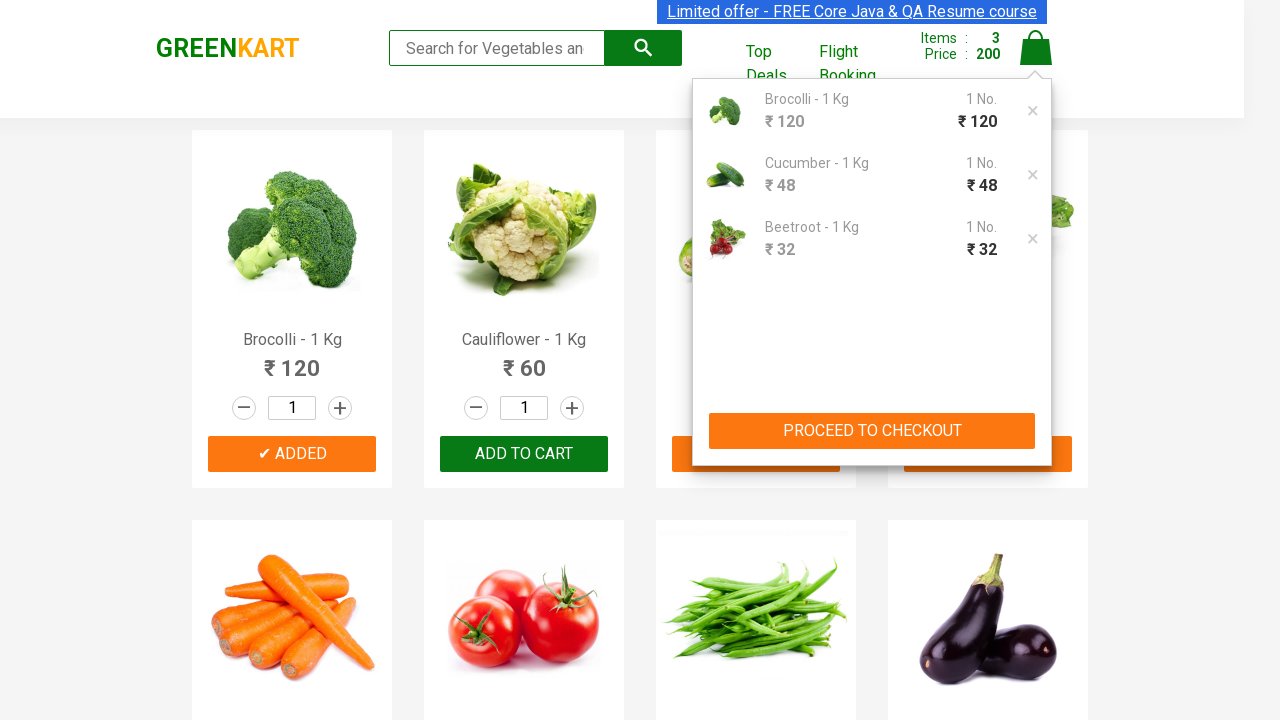

Waited for promo code input field to be visible
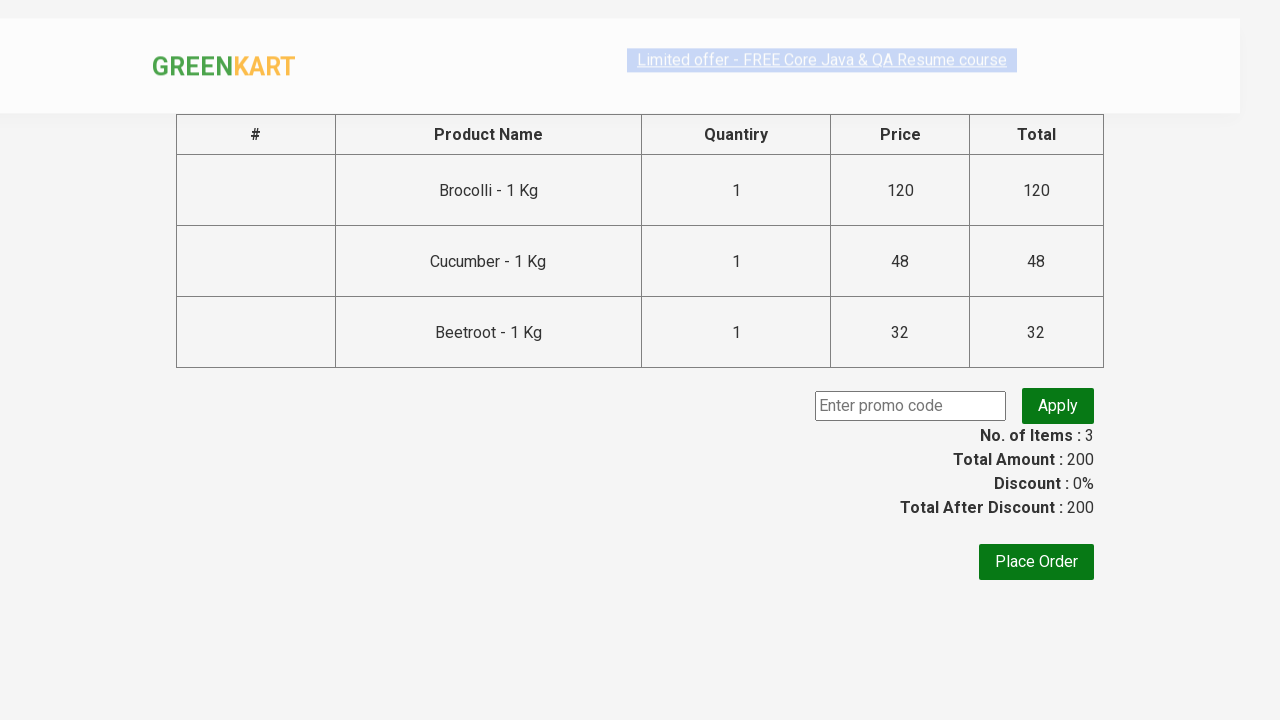

Entered promo code 'rahulshettyacademy' in the promo code field on input.promoCode
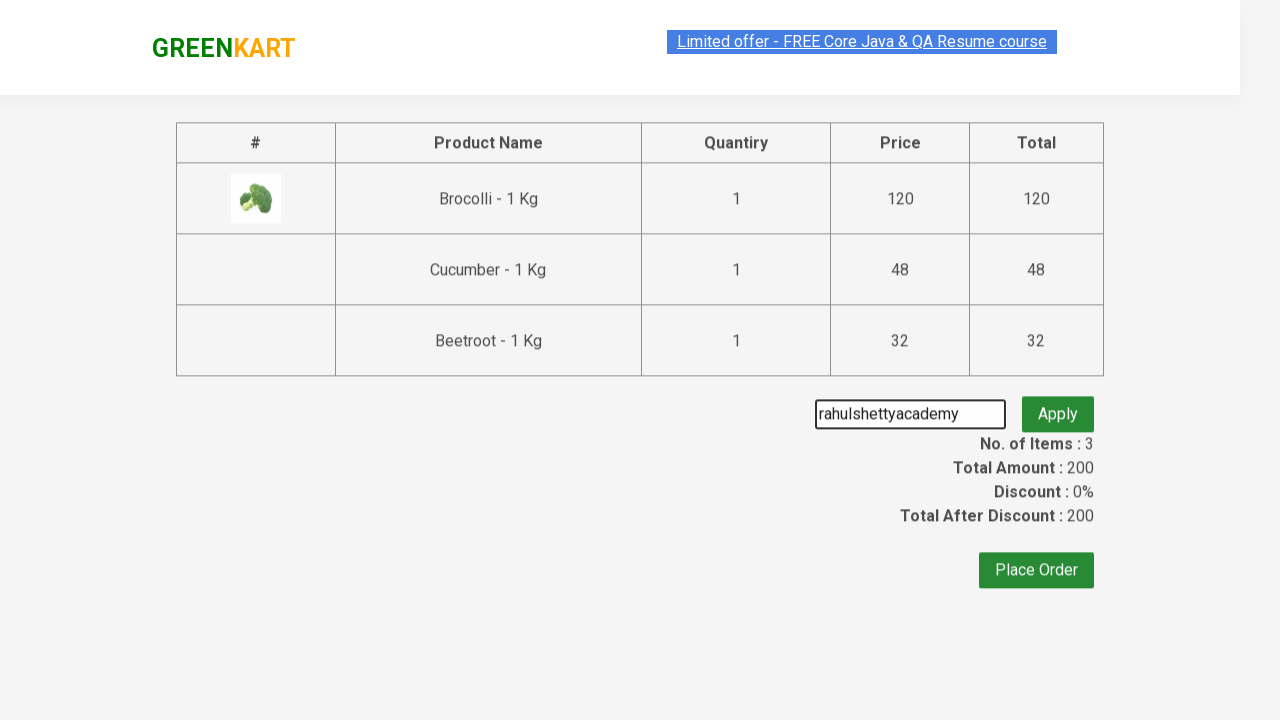

Clicked the 'Apply' button to apply the promo code at (1058, 406) on button.promoBtn
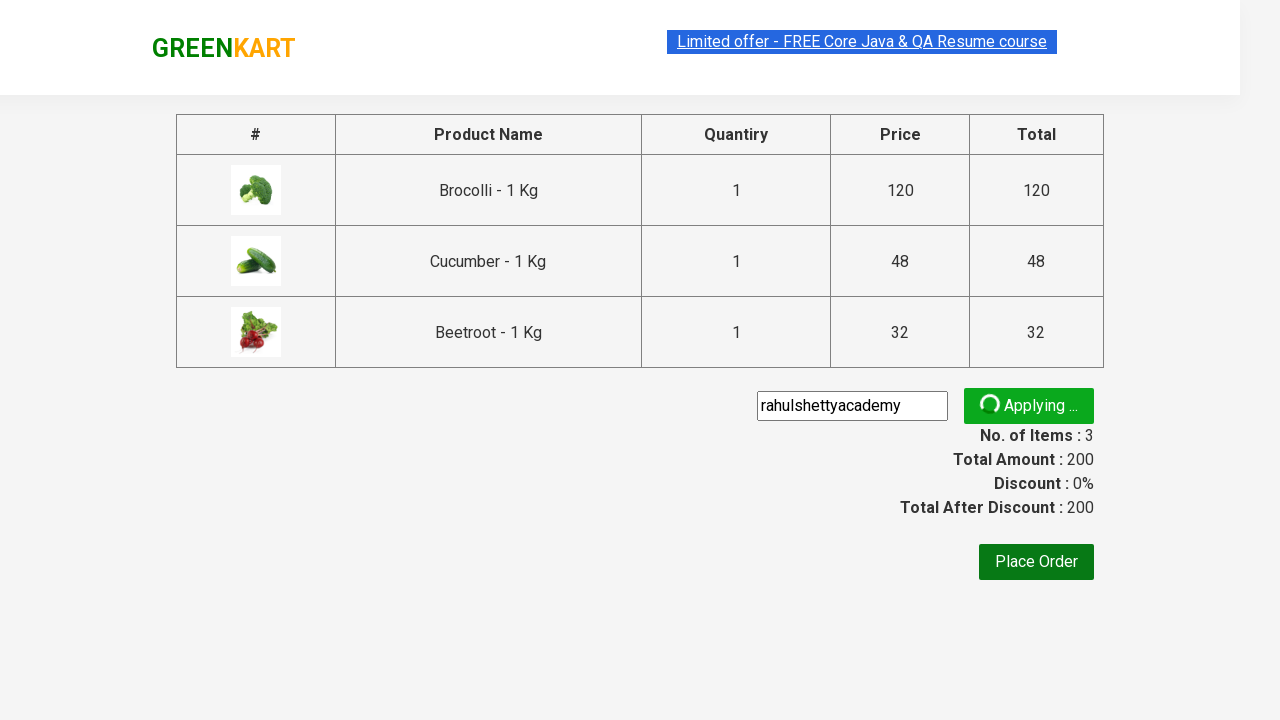

Verified that promo code was successfully applied
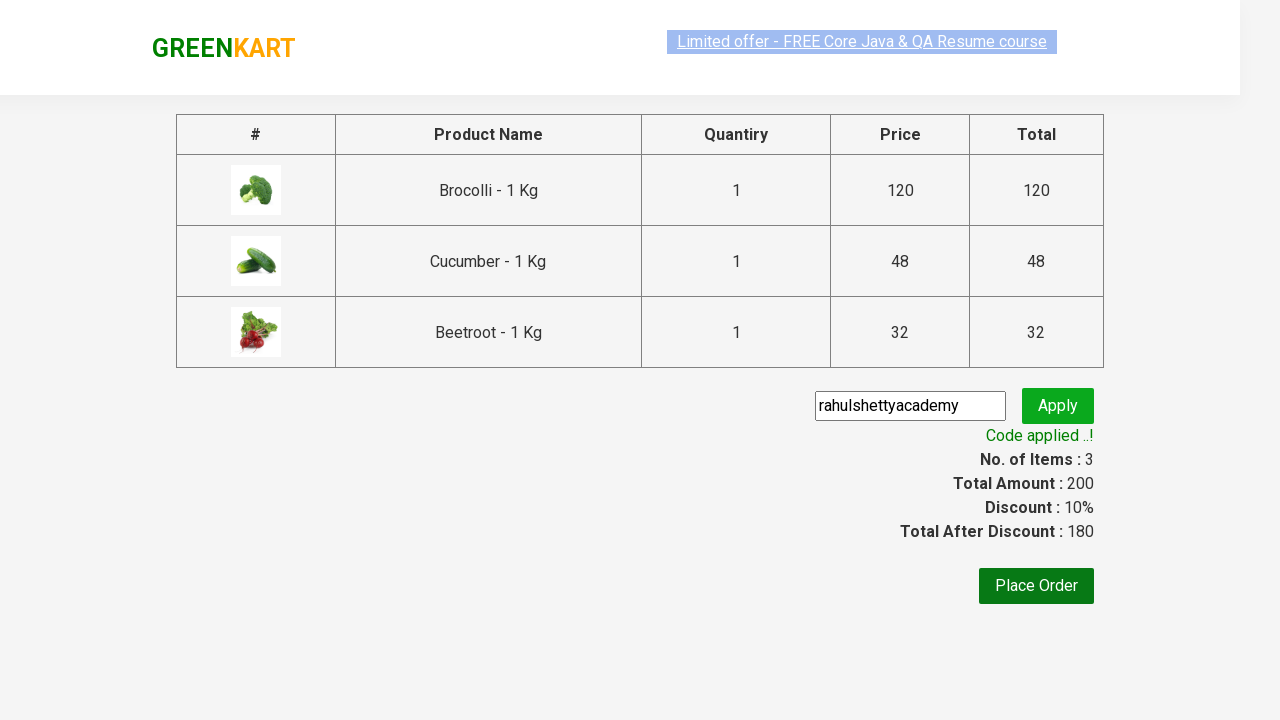

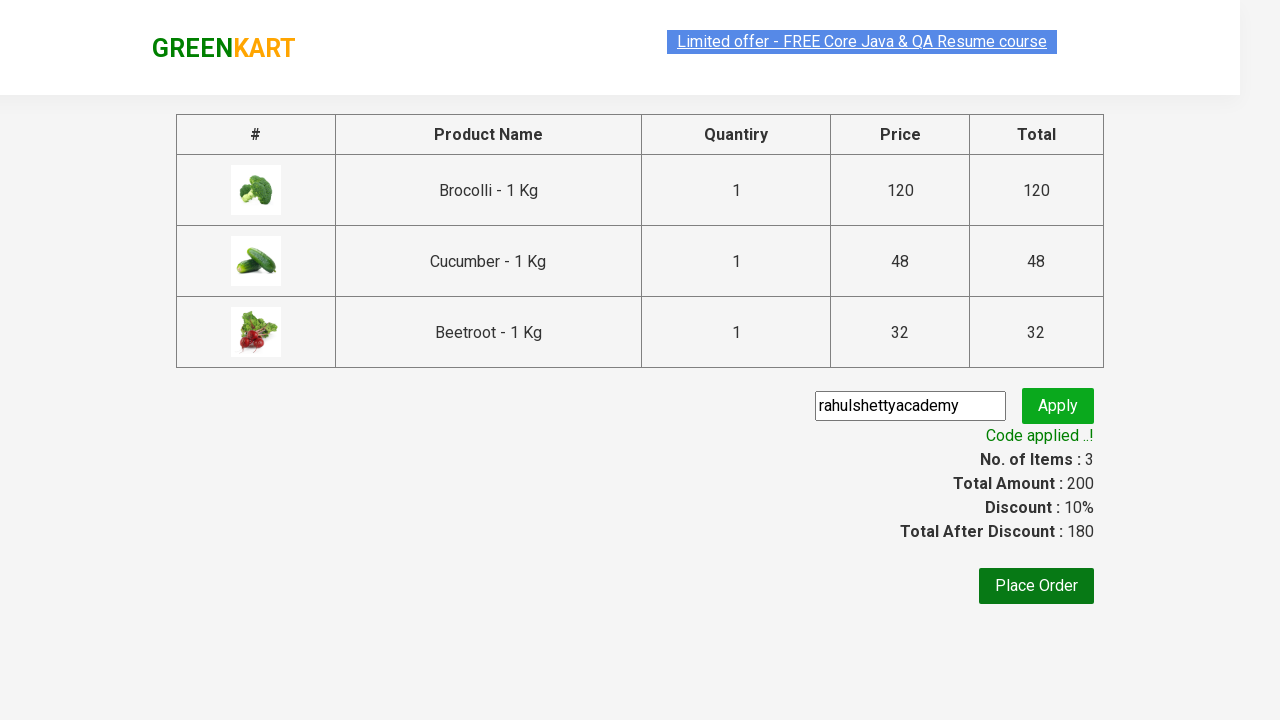